Navigates to a practice page and interacts with a web table to verify table structure and content is displayed

Starting URL: https://rahulshettyacademy.com/AutomationPractice/

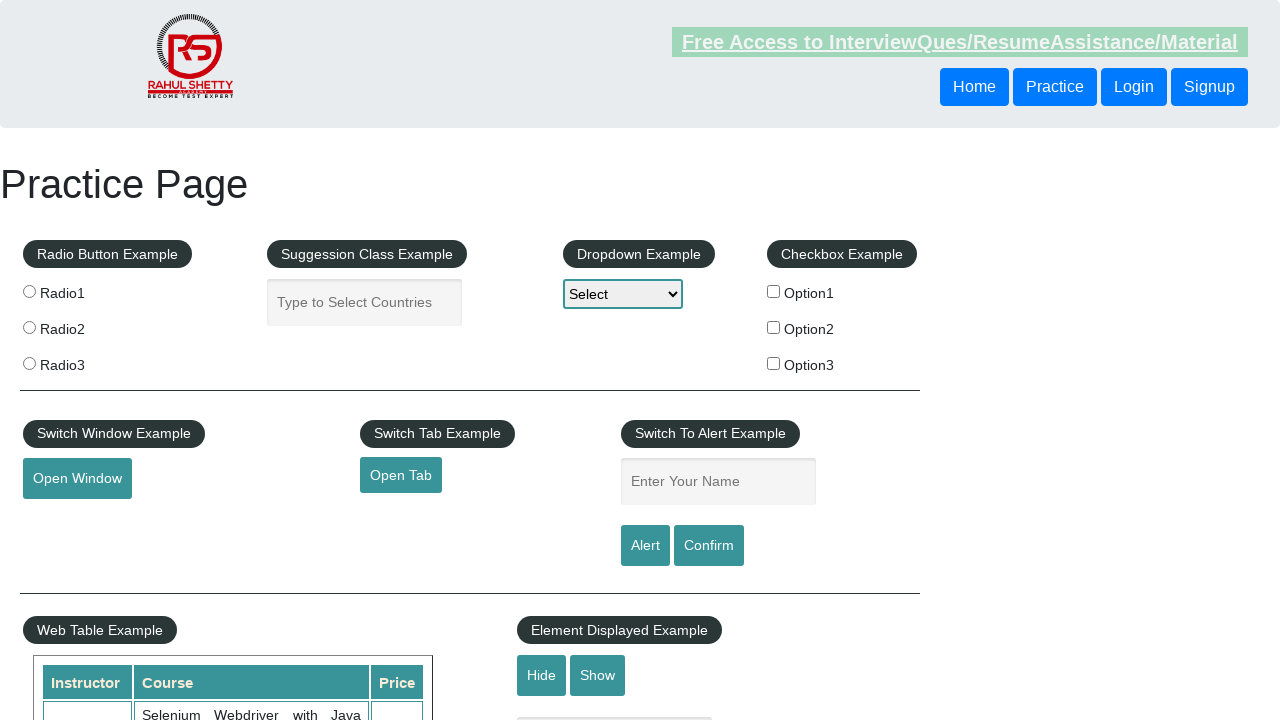

Waited for table to load
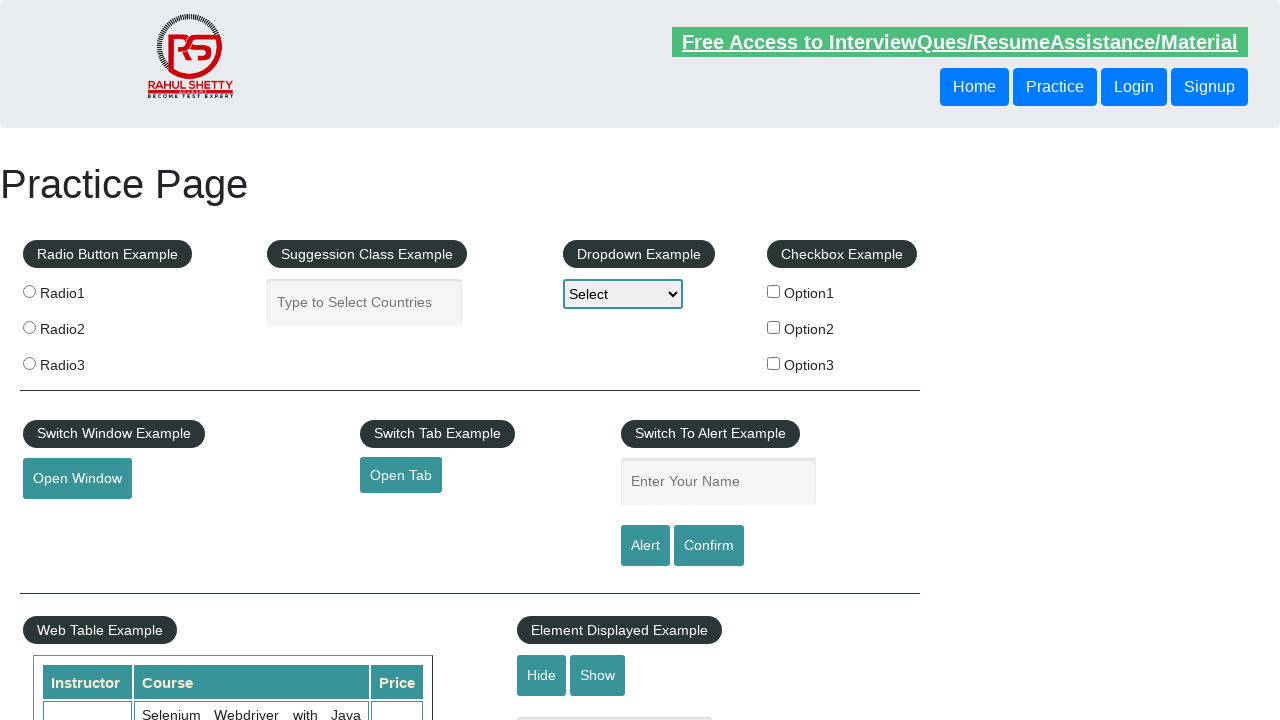

Verified table headers are present
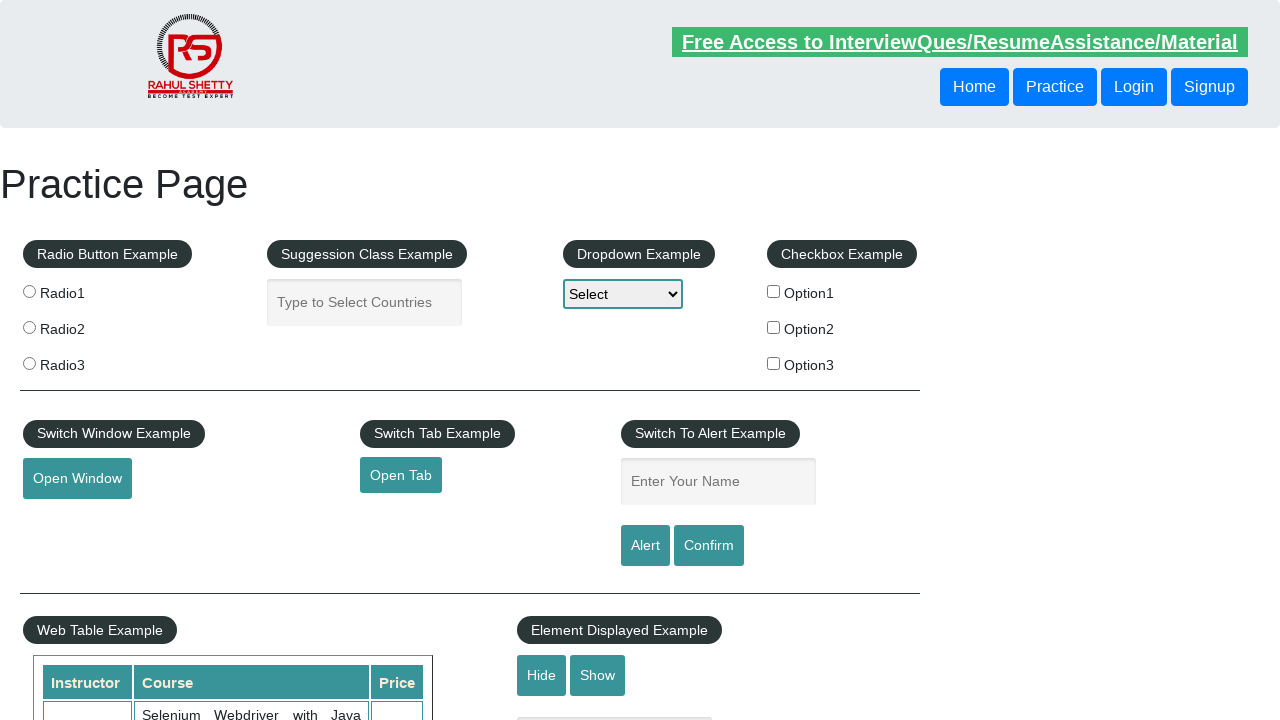

Verified table rows are present
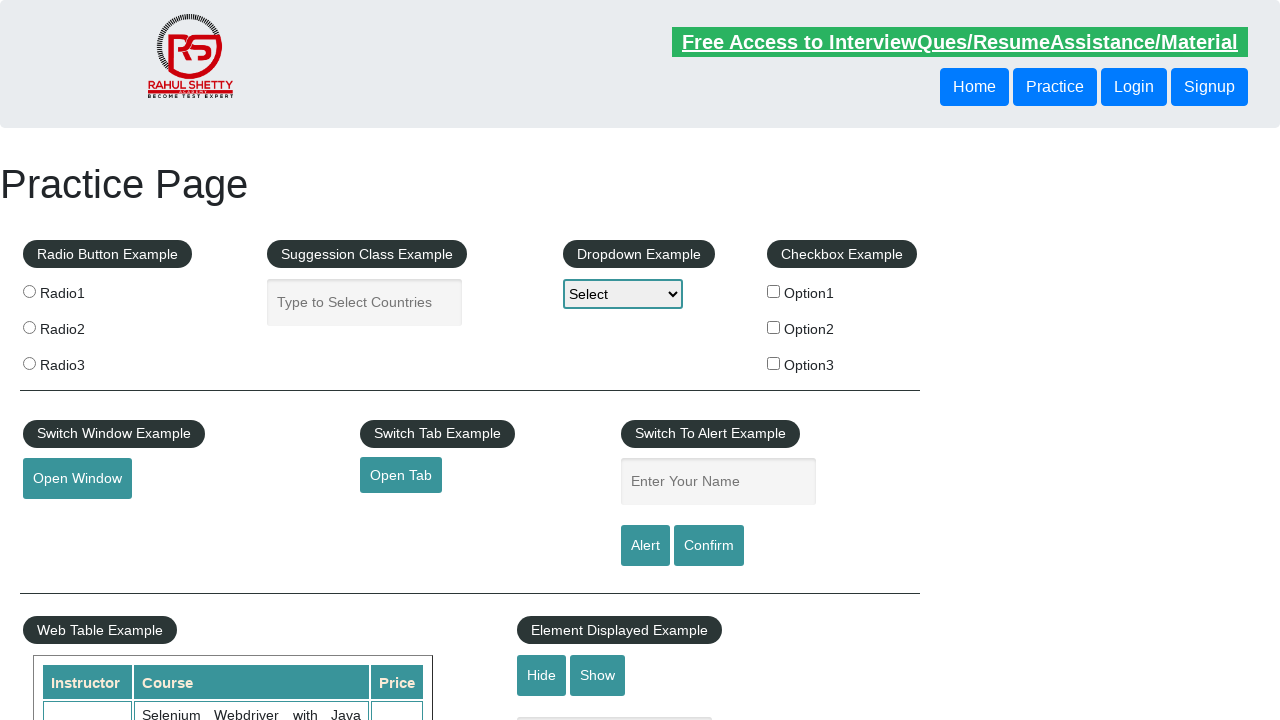

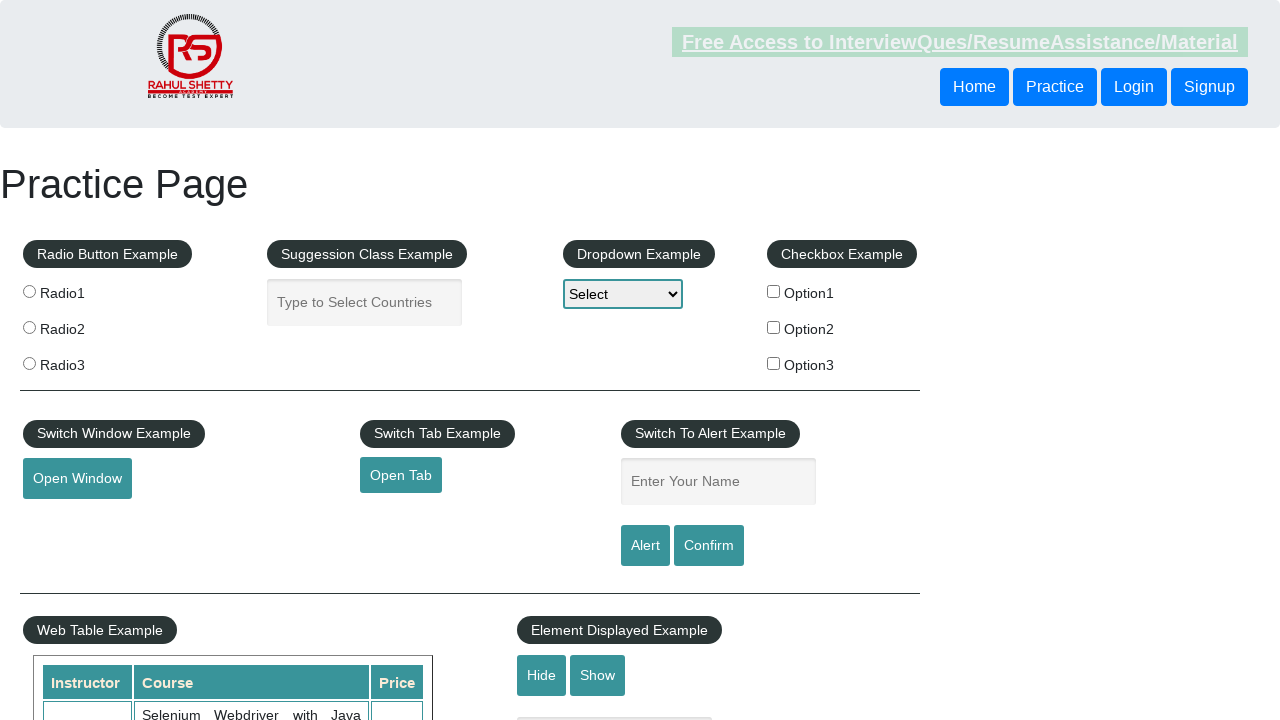